Tests mobile responsive navigation by setting a mobile viewport, clicking the navbar toggler icon to expand the menu, and then clicking on the Library link.

Starting URL: https://rahulshettyacademy.com/angularAppdemo/

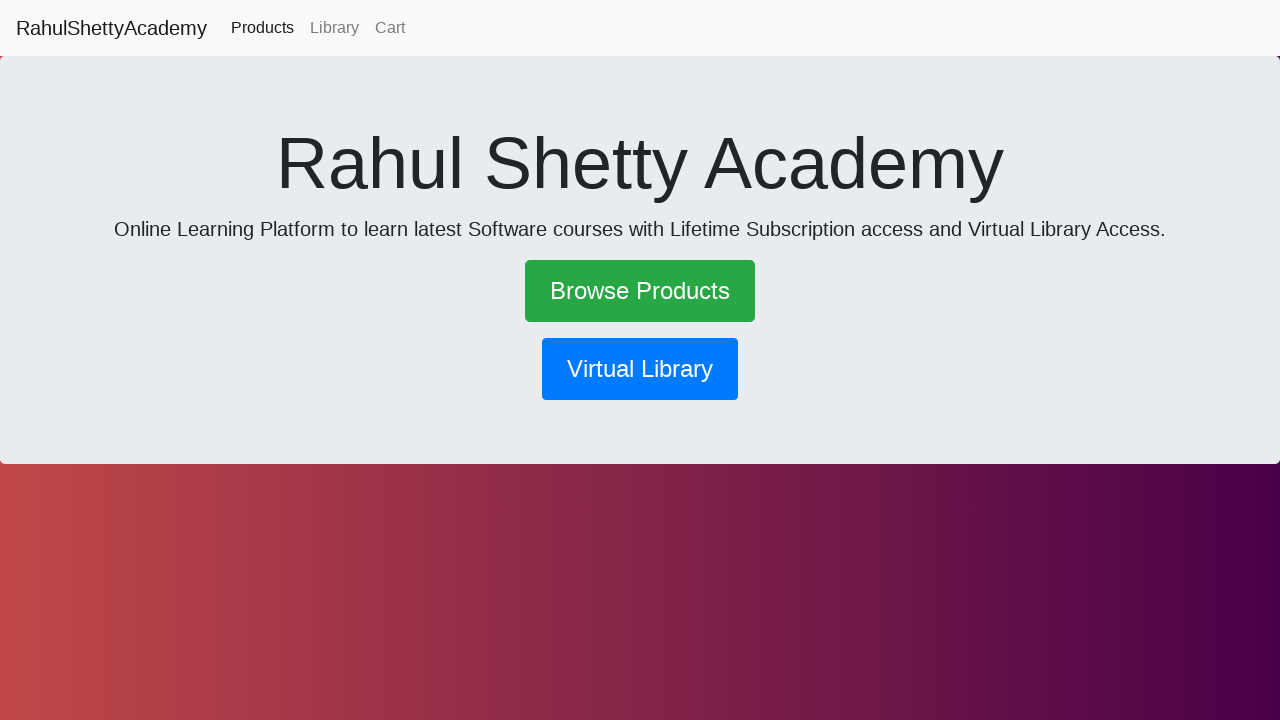

Set mobile viewport to 600x1000
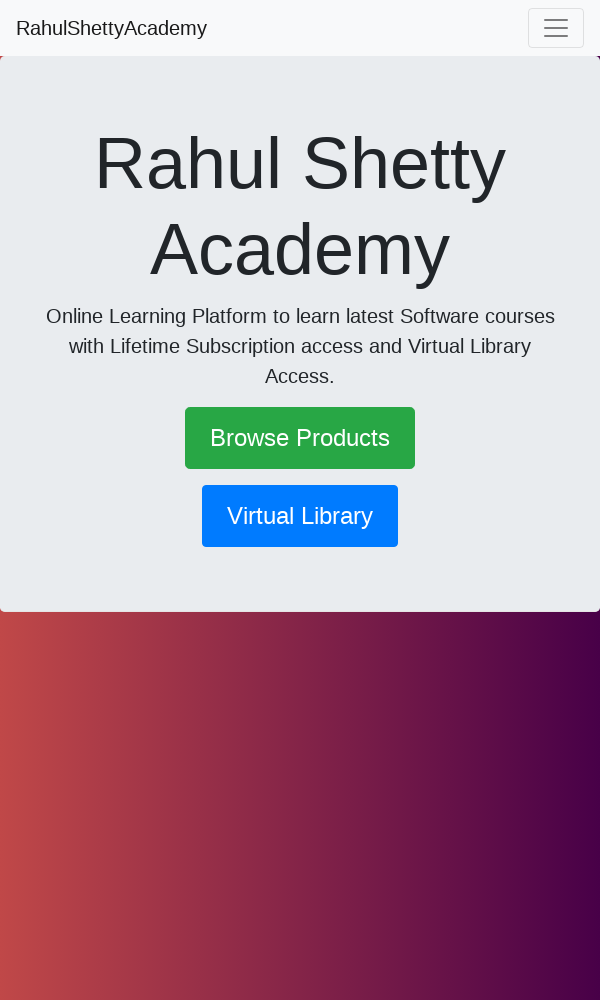

Clicked navbar toggler icon to expand mobile menu at (556, 28) on .navbar-toggler-icon
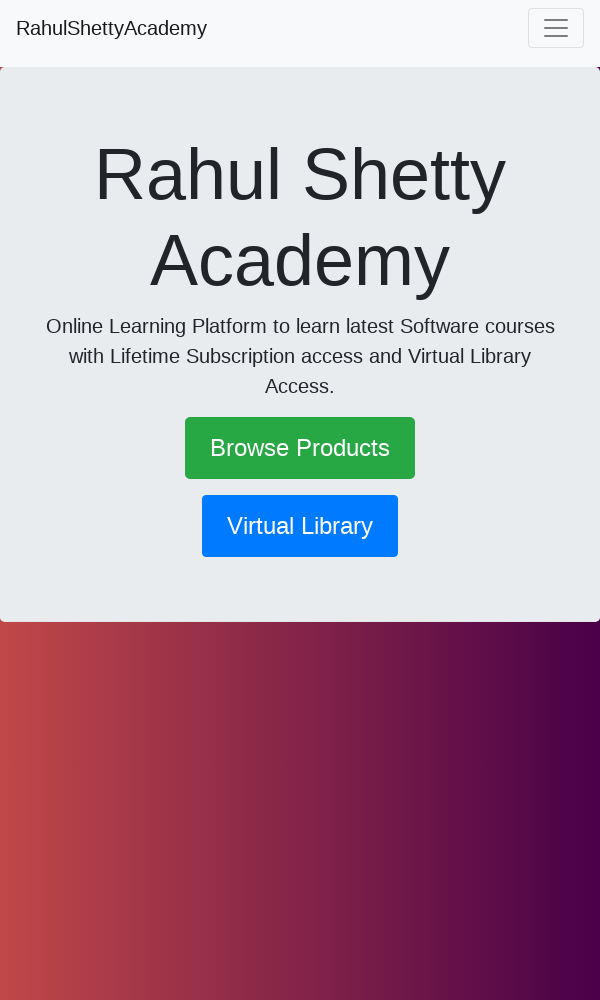

Waited for menu animation to complete
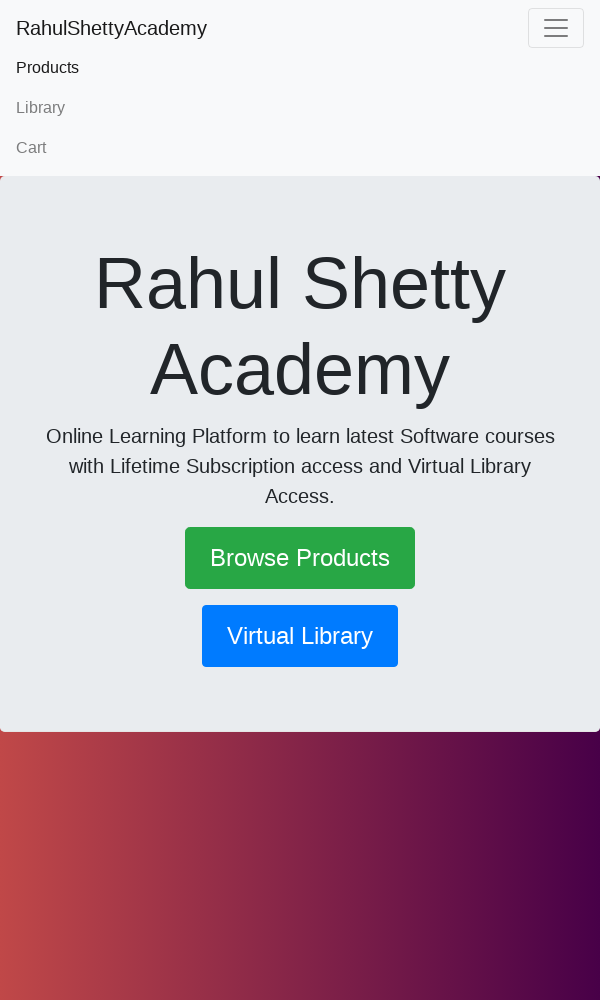

Clicked on Library link at (300, 108) on text=Library
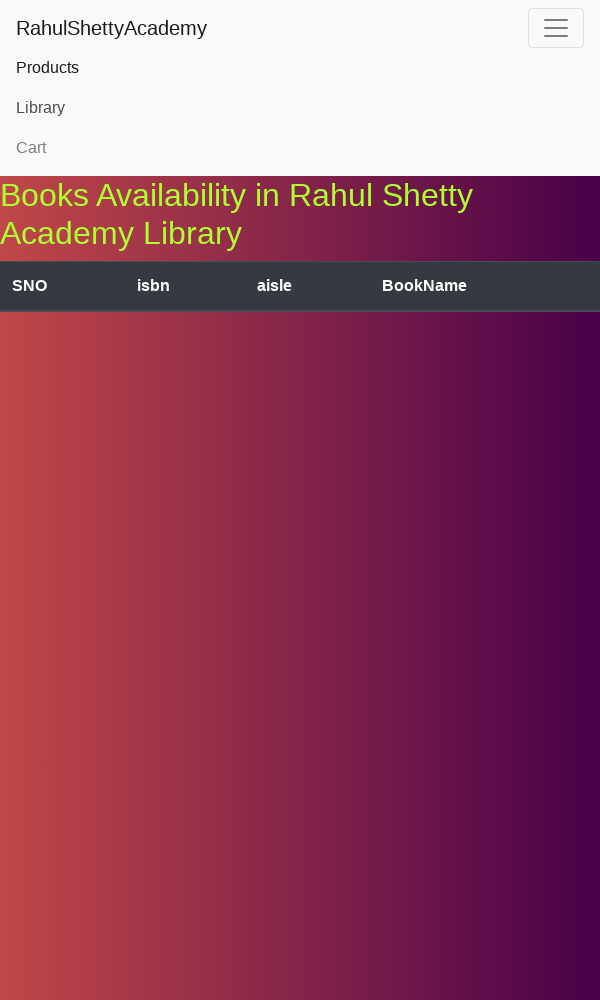

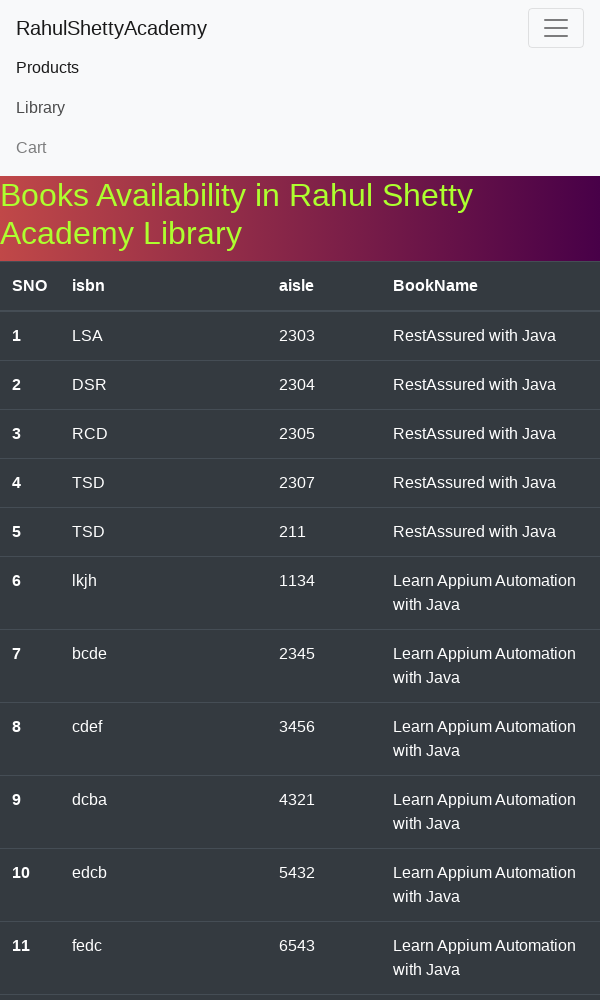